Tests shopping cart functionality by adding a product, navigating to cart, verifying product details and total price, then opening the place order popup

Starting URL: https://www.demoblaze.com

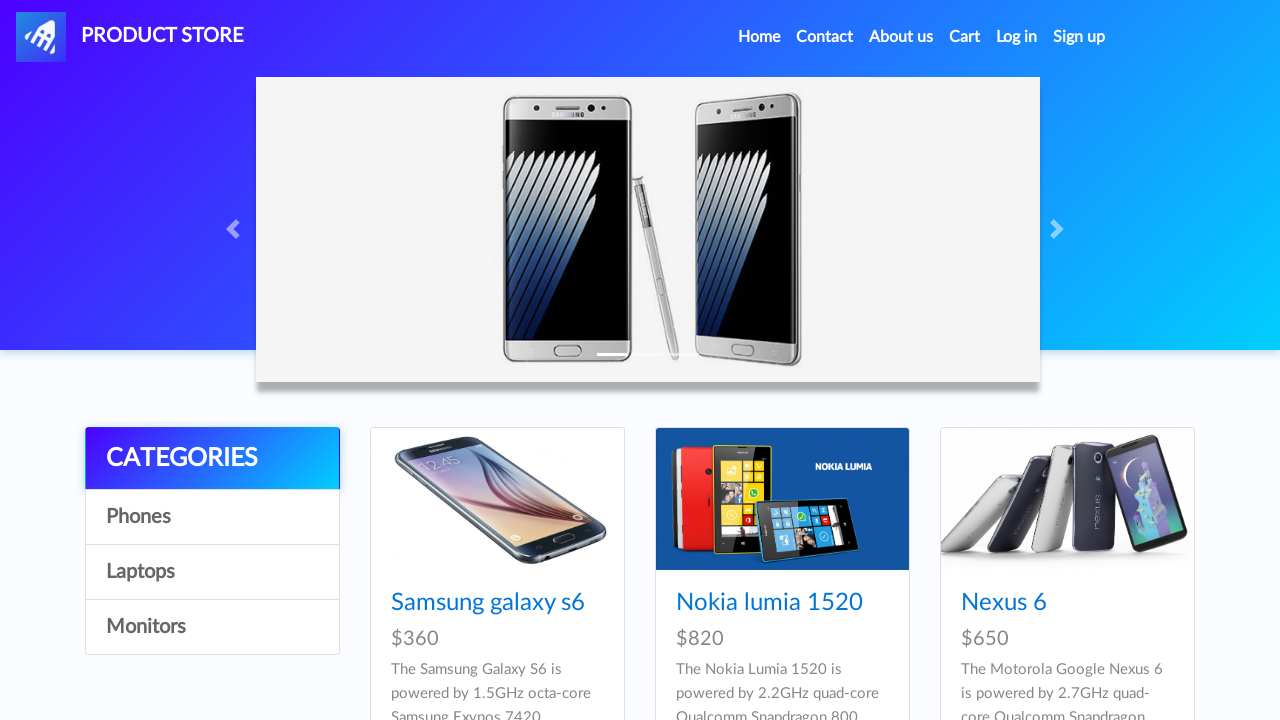

Products loaded on demoblaze homepage
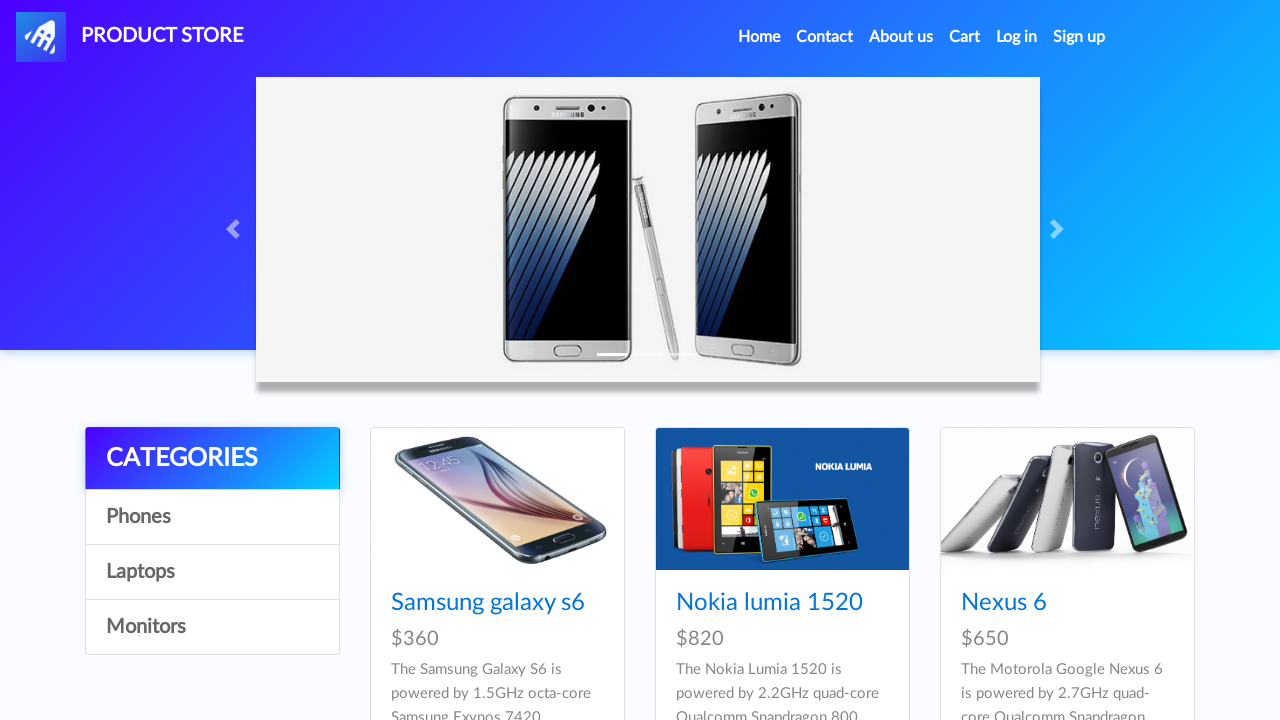

Clicked on first product at (488, 603) on .card-title a >> nth=0
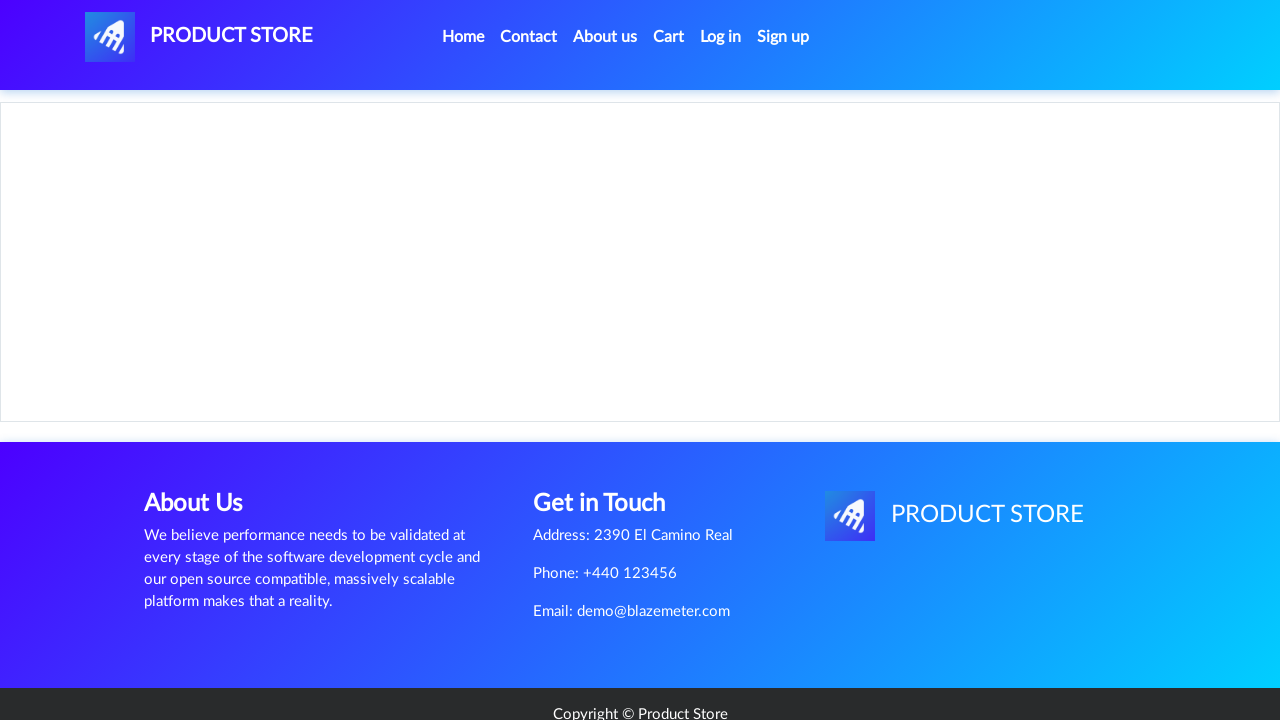

Product detail page loaded
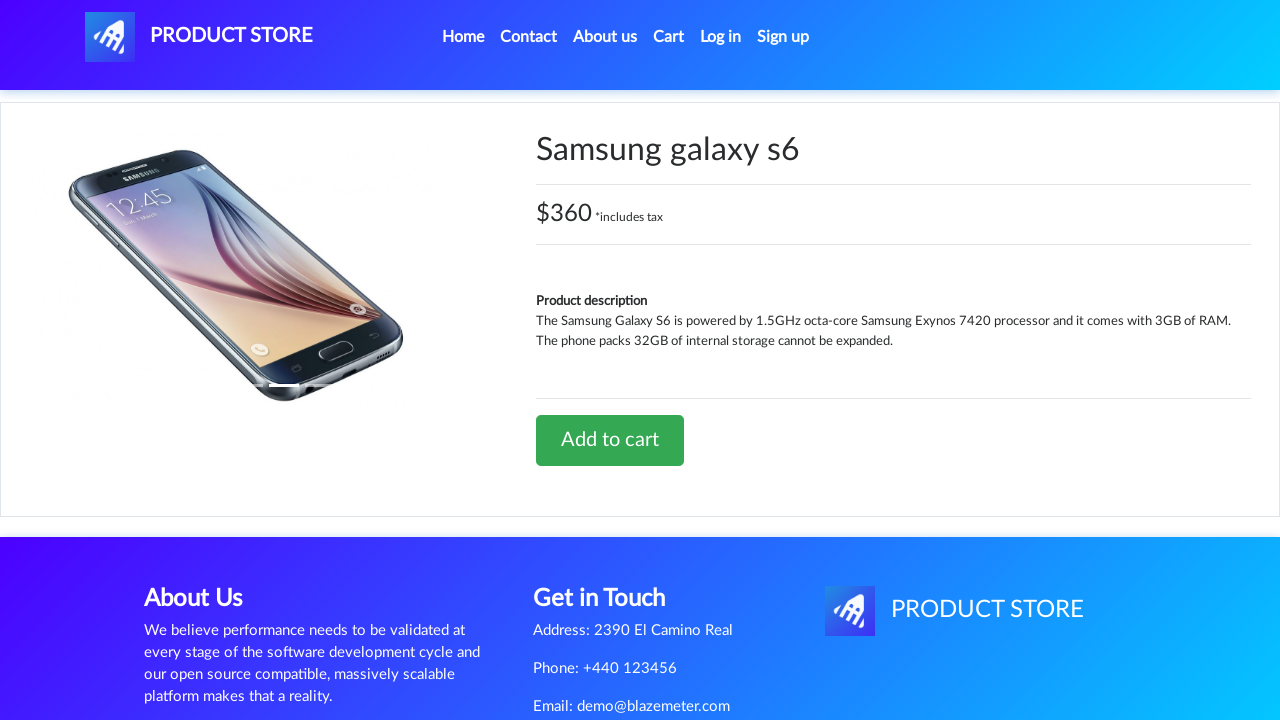

Clicked 'Add to cart' button at (610, 440) on text=Add to cart
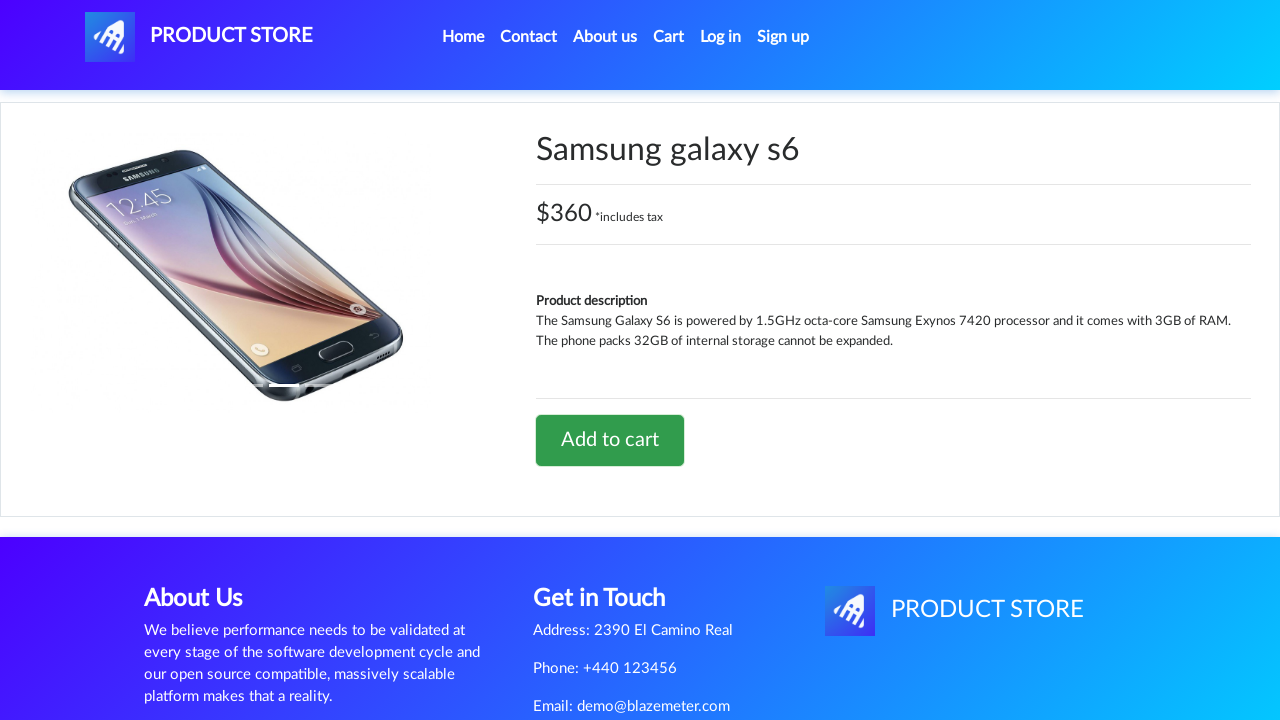

Accepted product added to cart alert
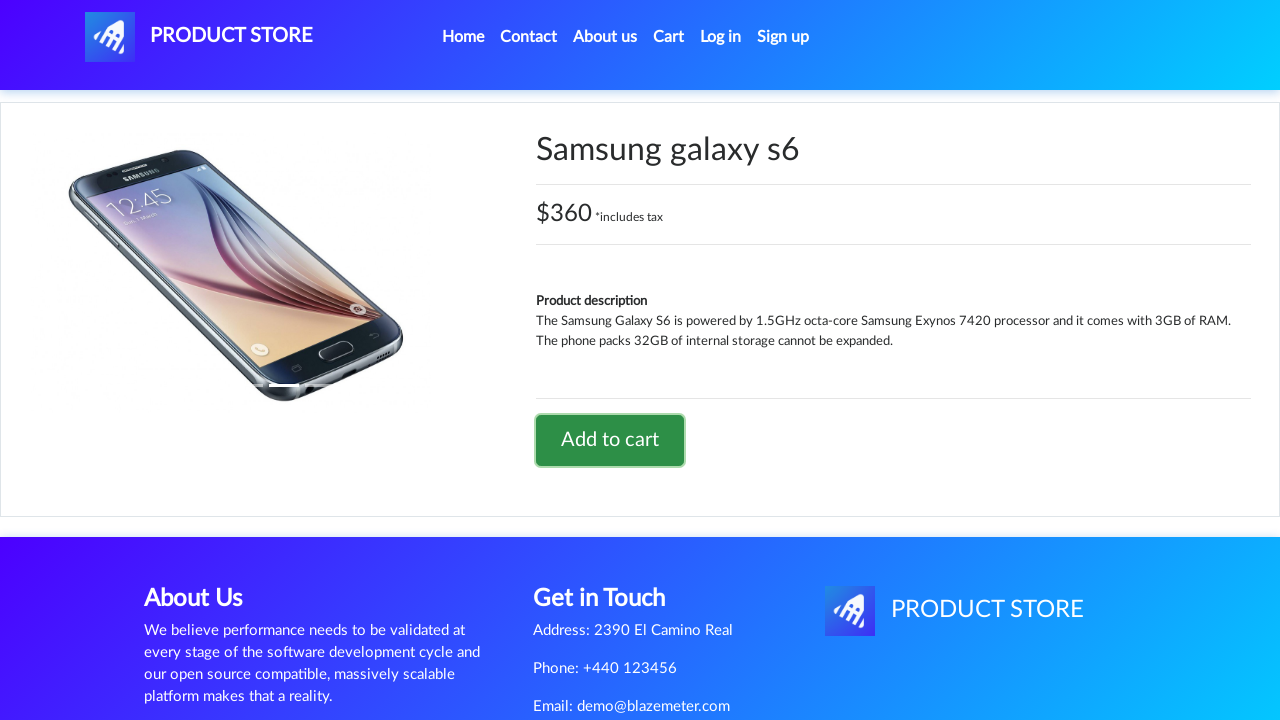

Waited for alert to dismiss
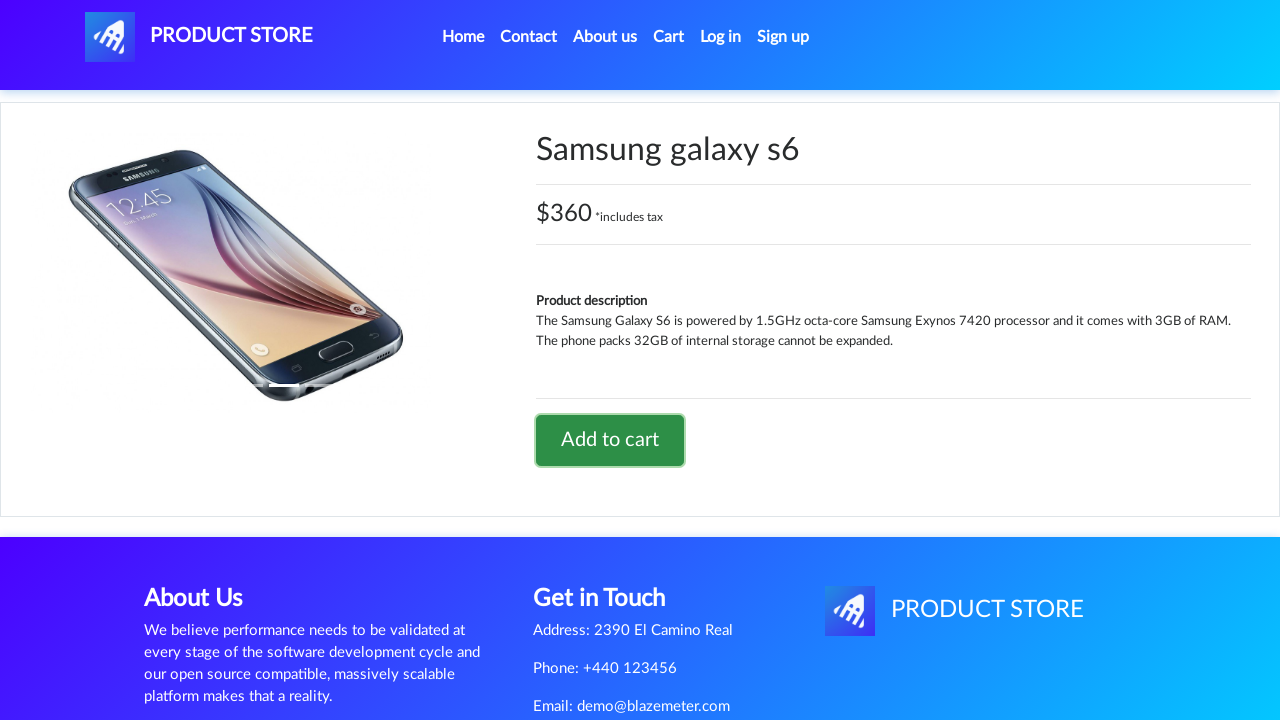

Clicked 'Cart' link in navigation at (669, 37) on text=Cart
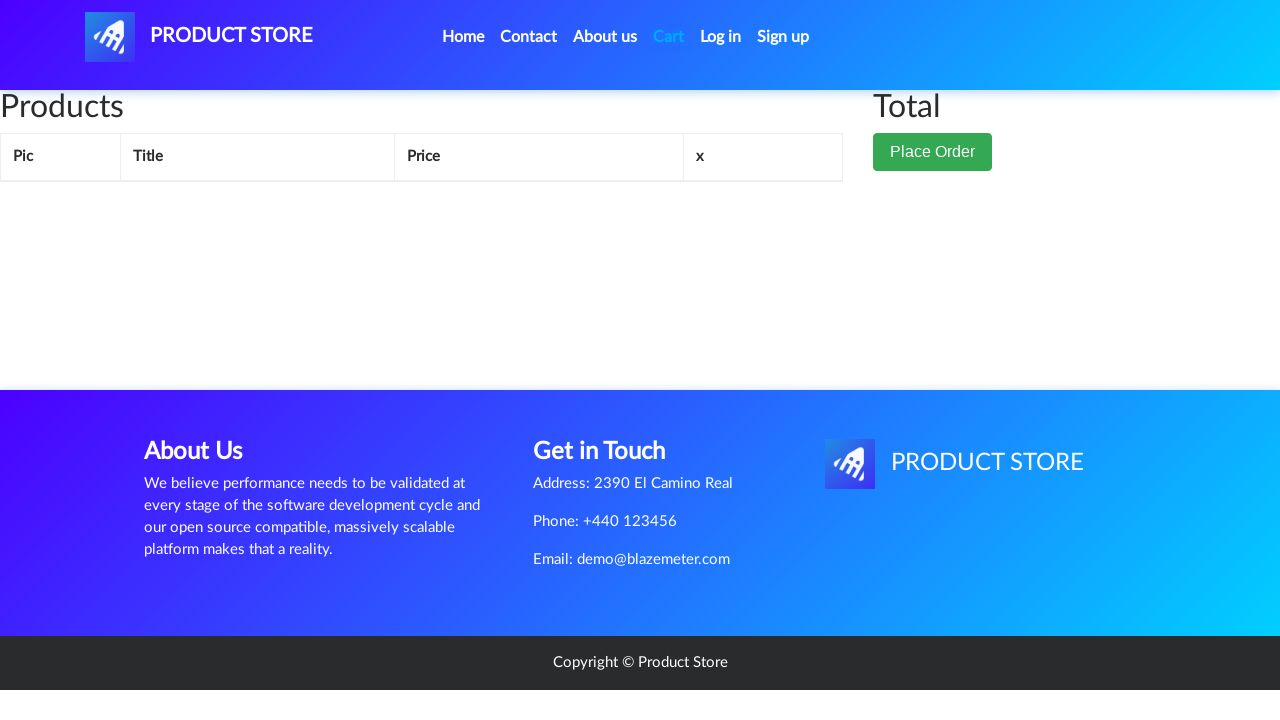

Cart table loaded
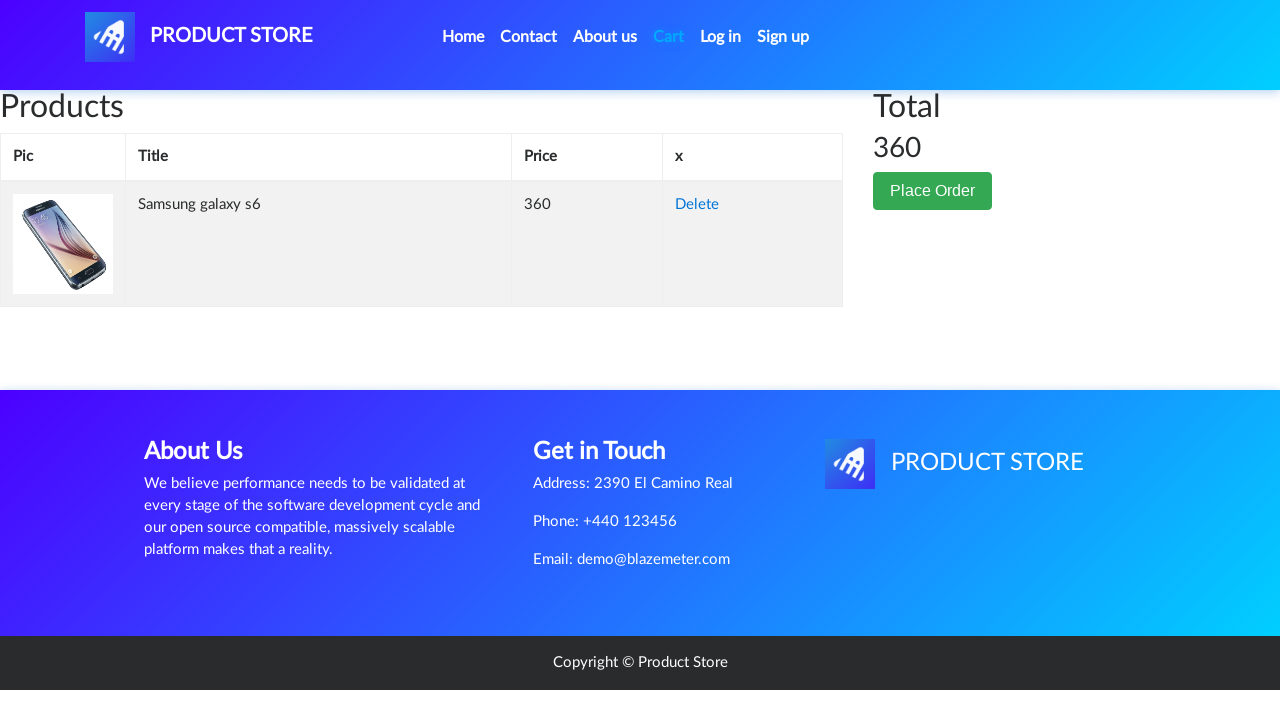

Waited for cart page to fully render
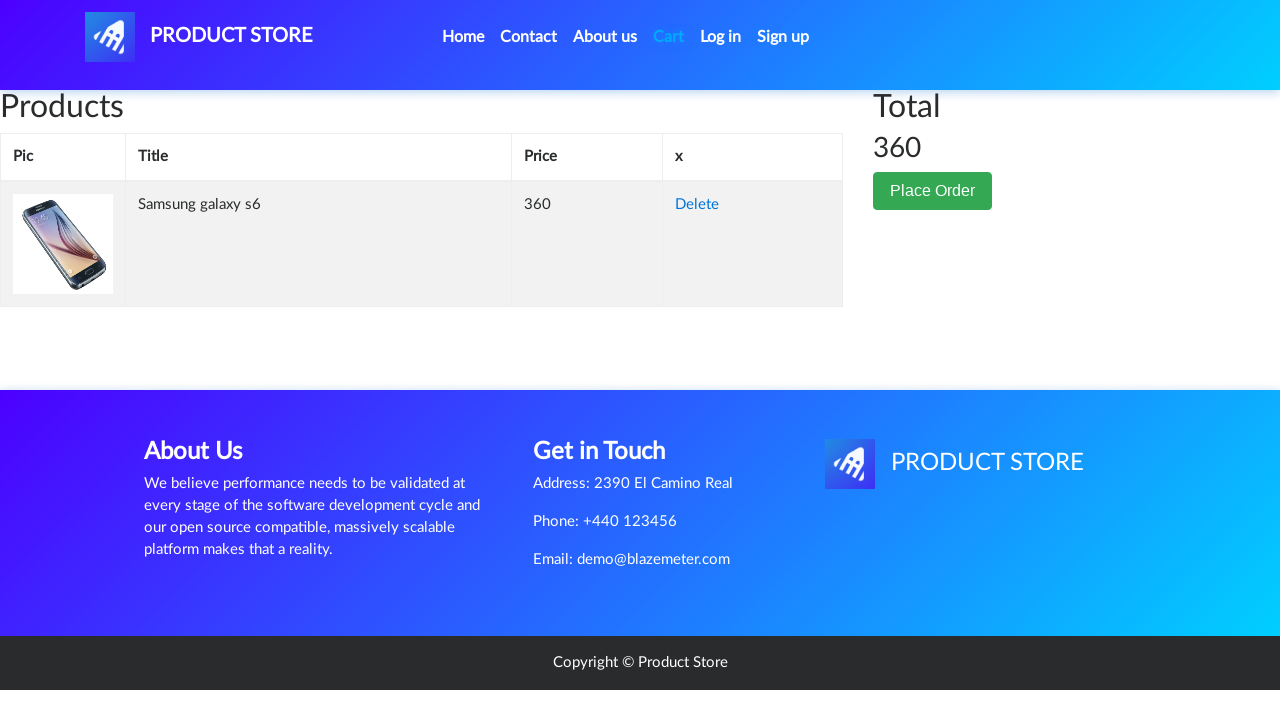

Verified 'Pic' column header is present in cart
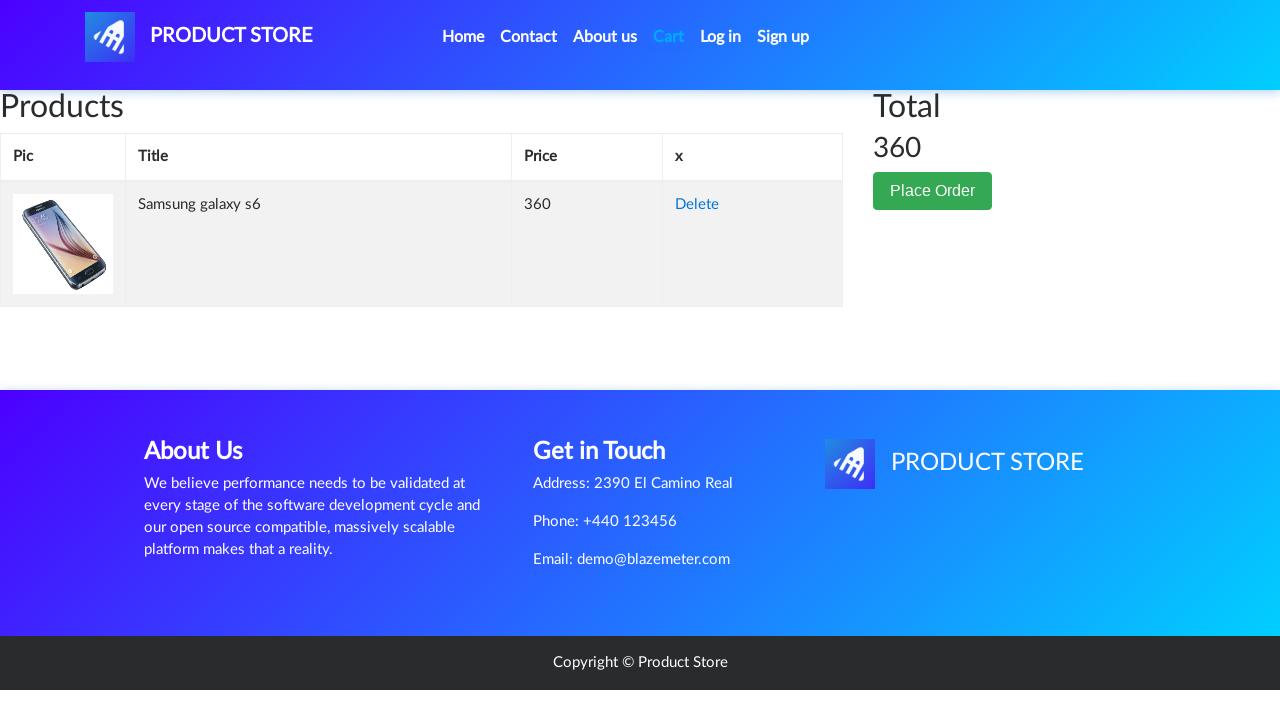

Verified 'Title' column header is present in cart
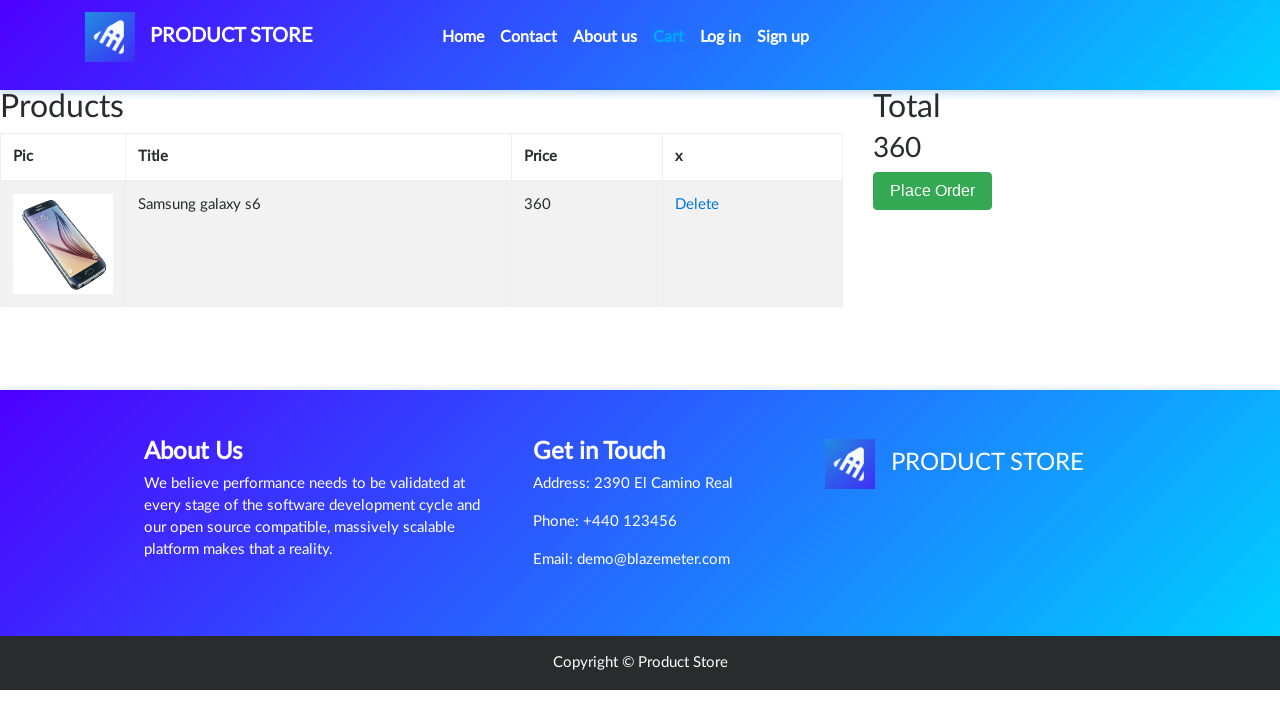

Verified 'Price' column header is present in cart
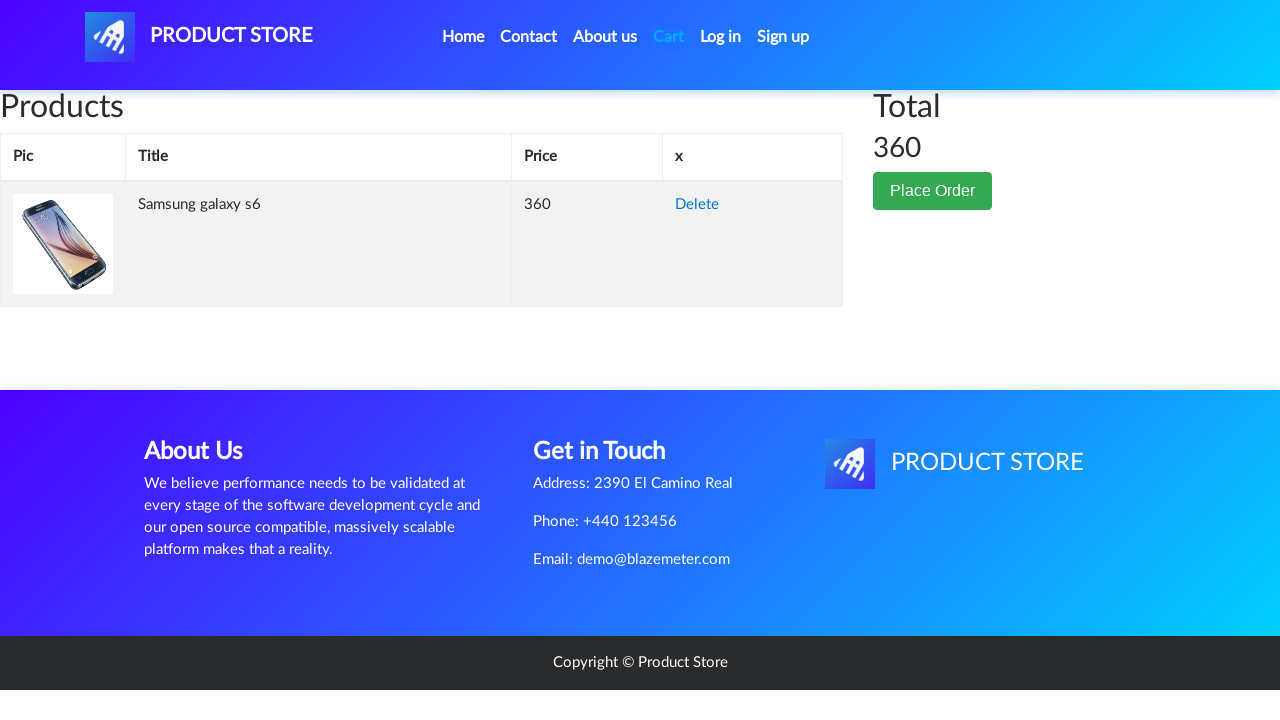

Clicked 'Place Order' button at (933, 191) on button:has-text('Place Order')
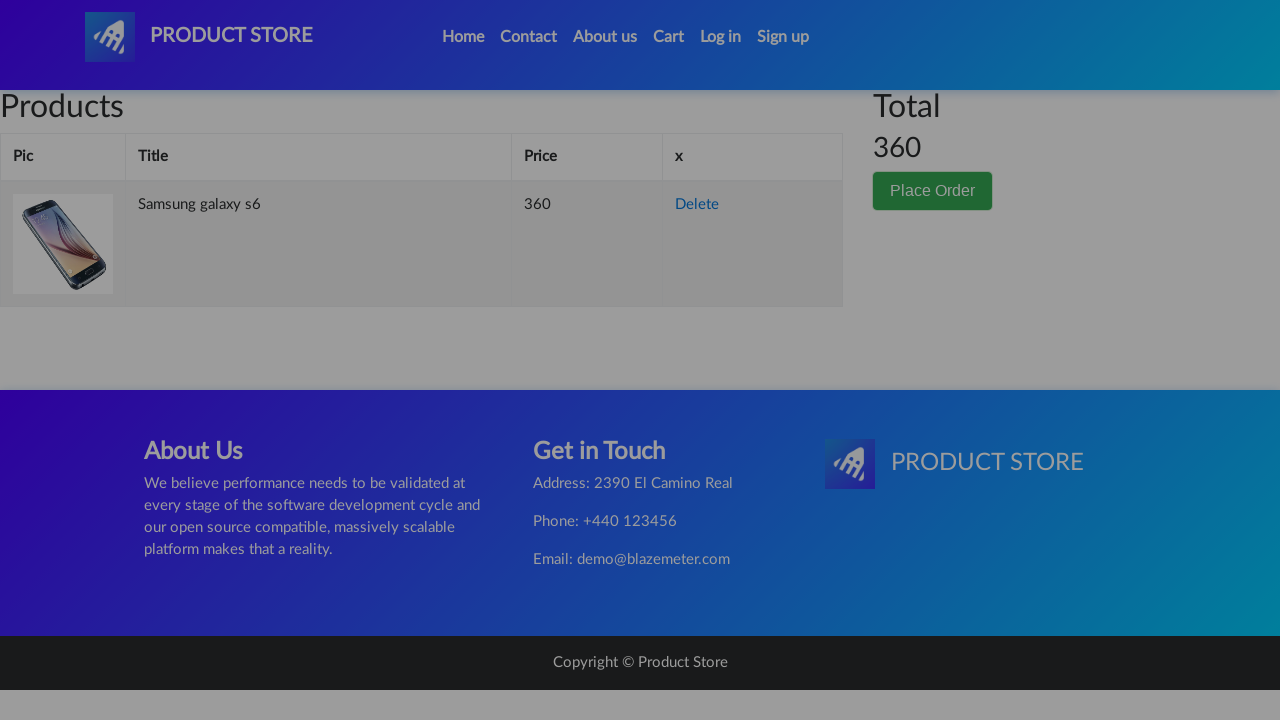

Order modal popup opened
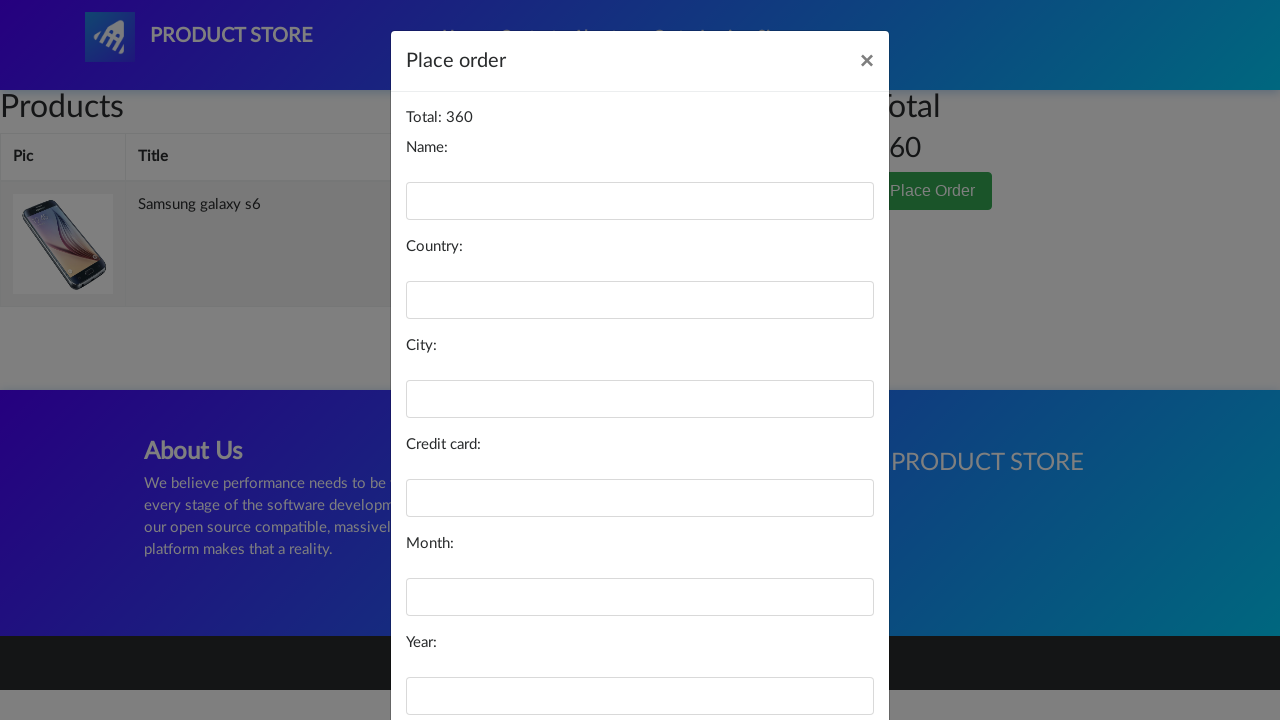

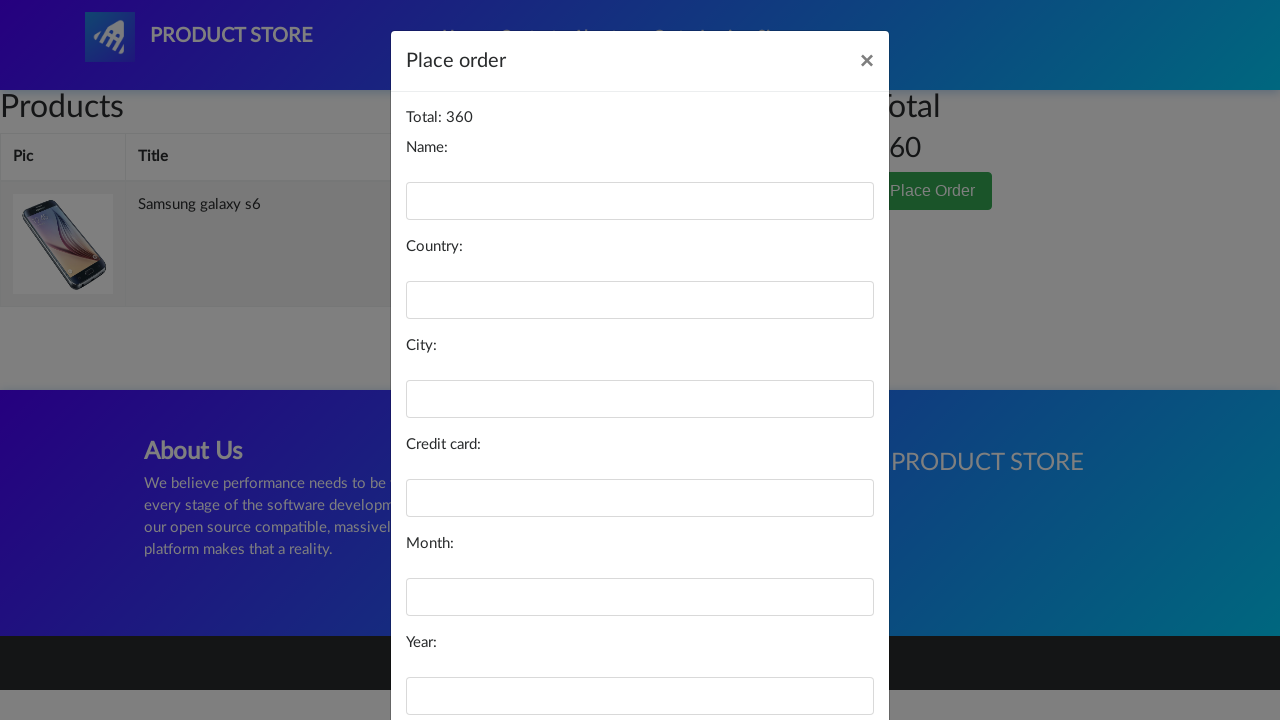